Navigates to a football statistics page and clicks the "All matches" button to load the complete match data table, then verifies the table rows are displayed.

Starting URL: https://www.adamchoi.co.uk/overs/detailed

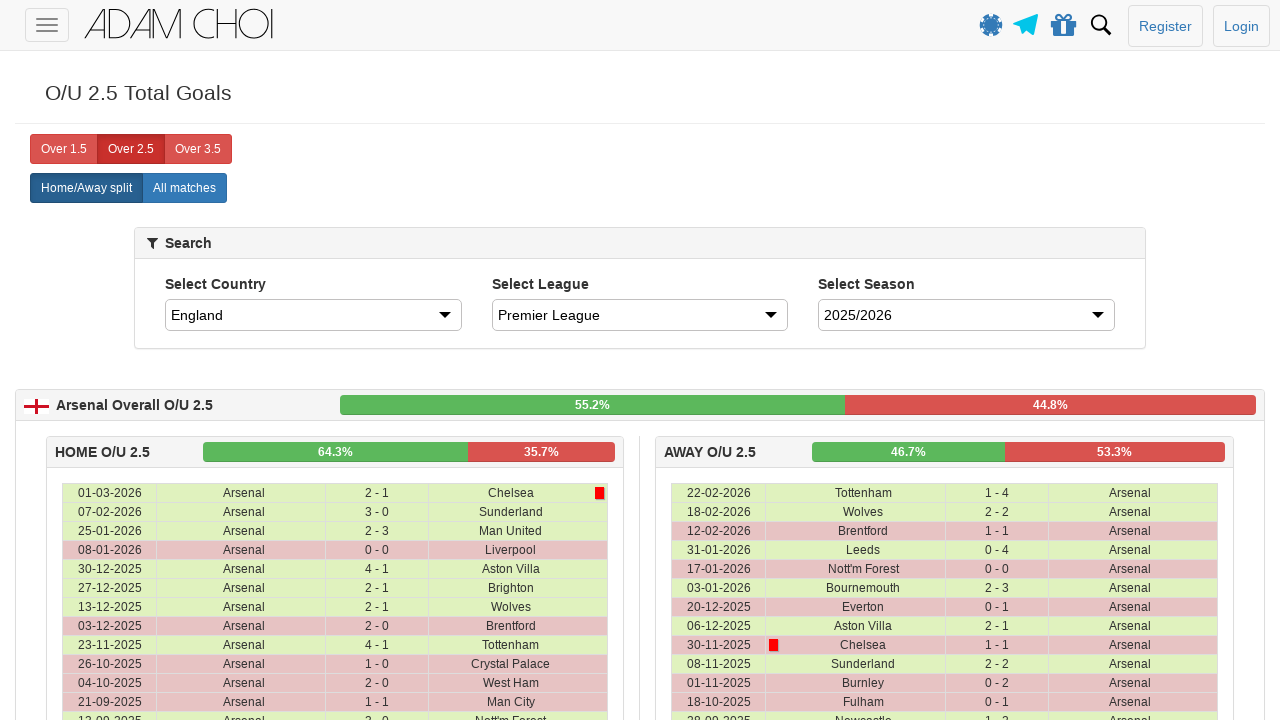

Clicked 'All matches' button to load complete match data table at (184, 188) on xpath=//label[@analytics-event="All matches"]
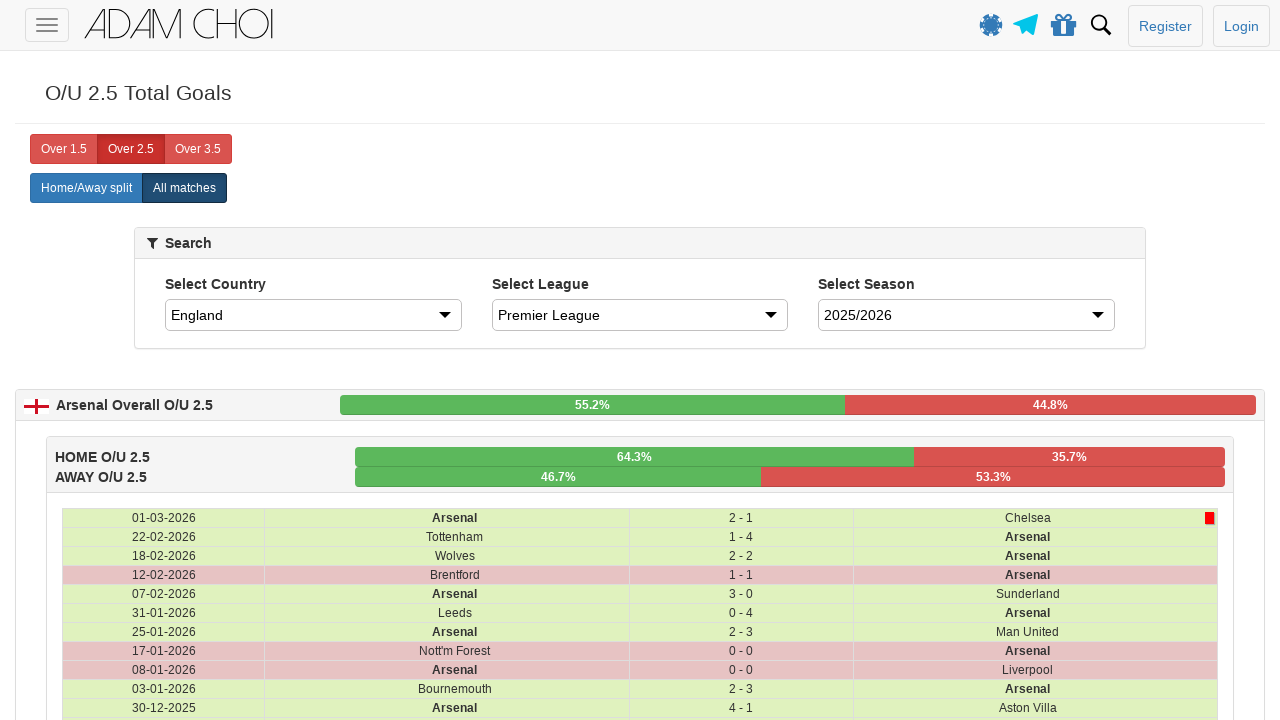

Table rows loaded successfully
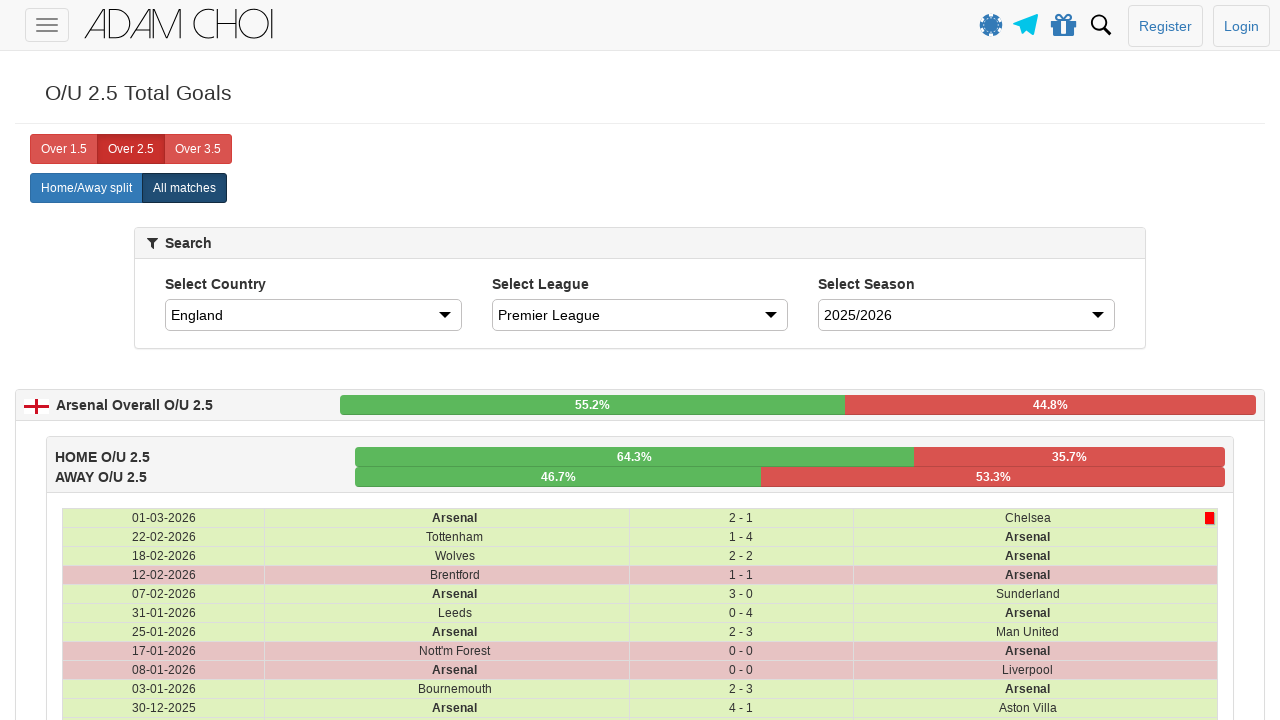

Verified match data rows are displayed in the table
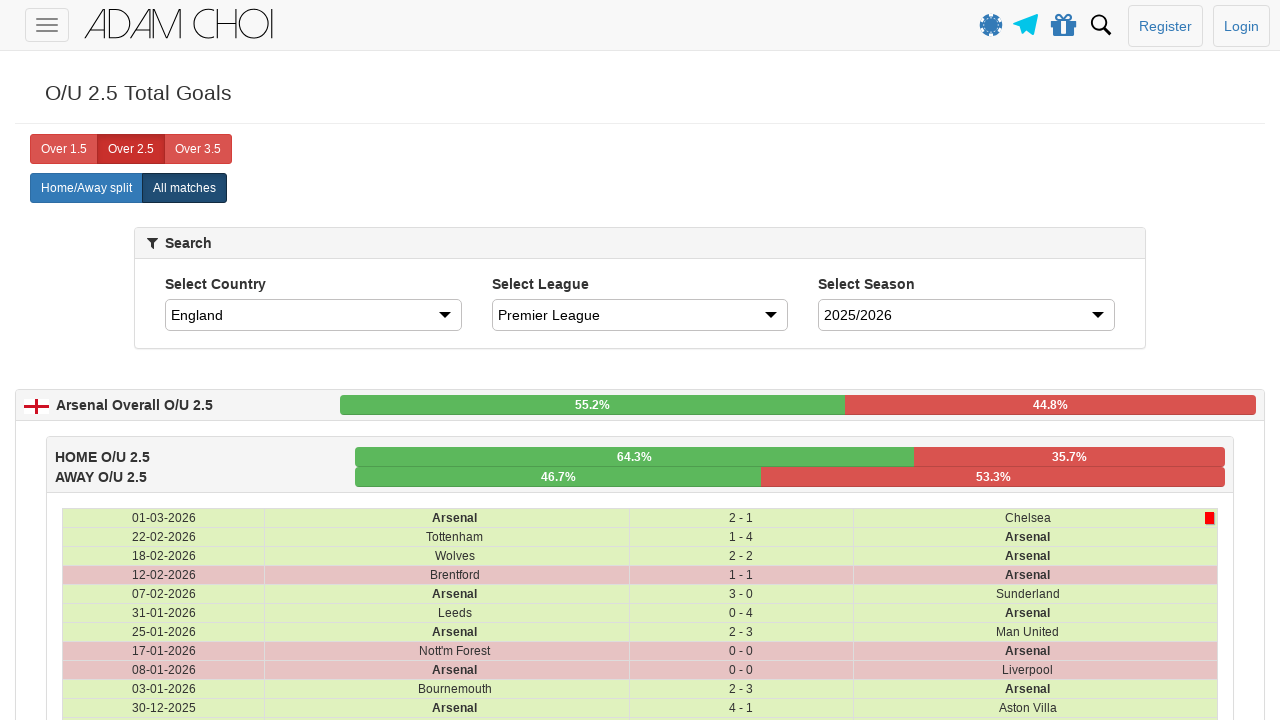

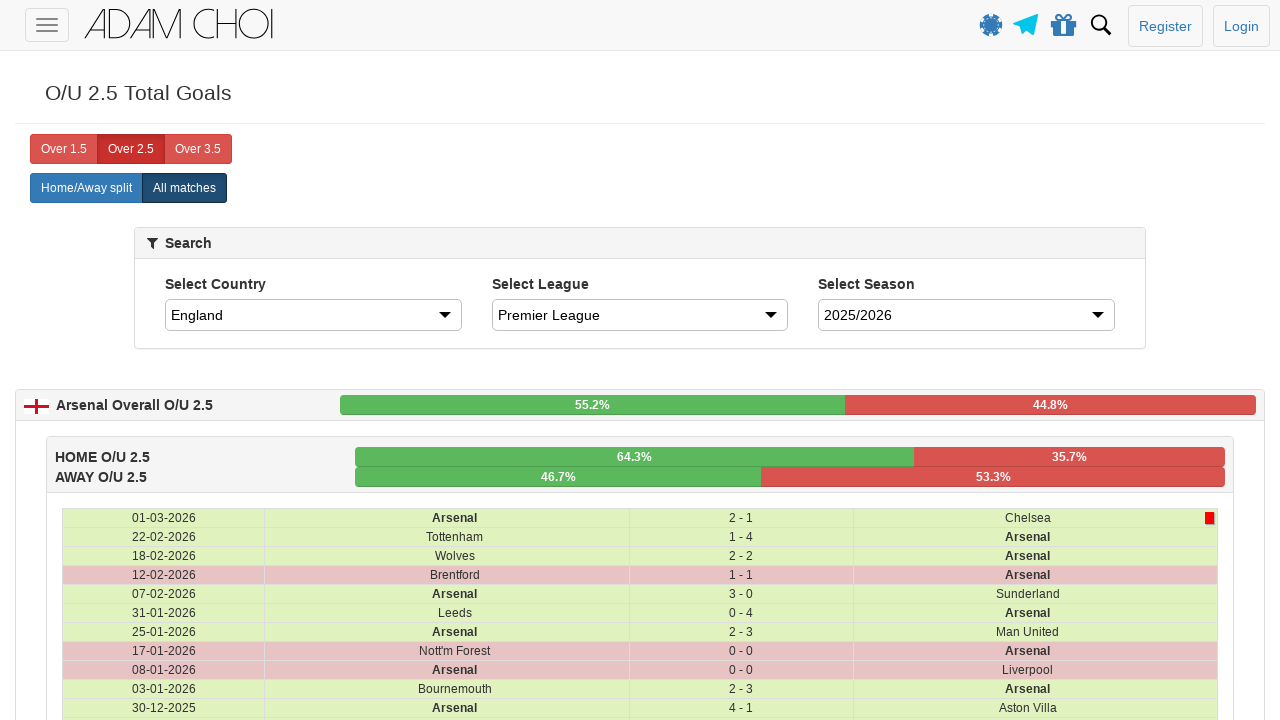